Tests navigation through status code pages by clicking on 404 link and then returning to the main status codes page via the 'here' link

Starting URL: http://the-internet.herokuapp.com/status_codes

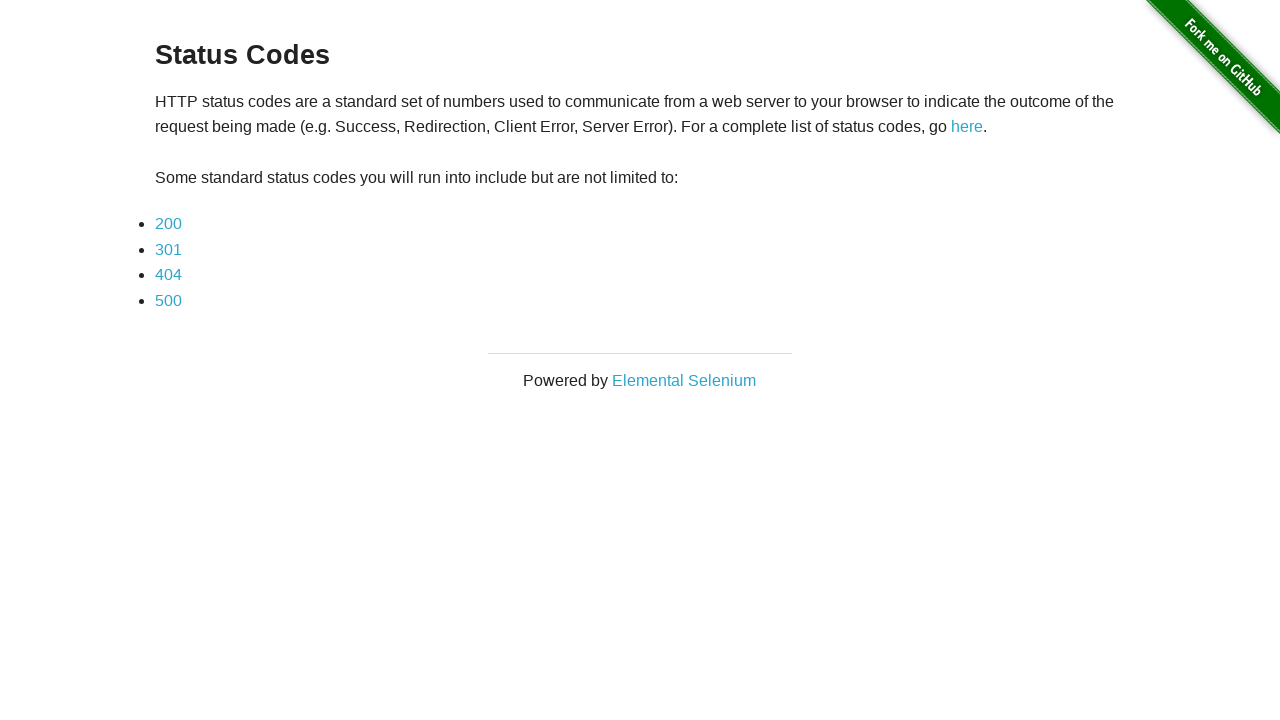

Status Codes page loaded
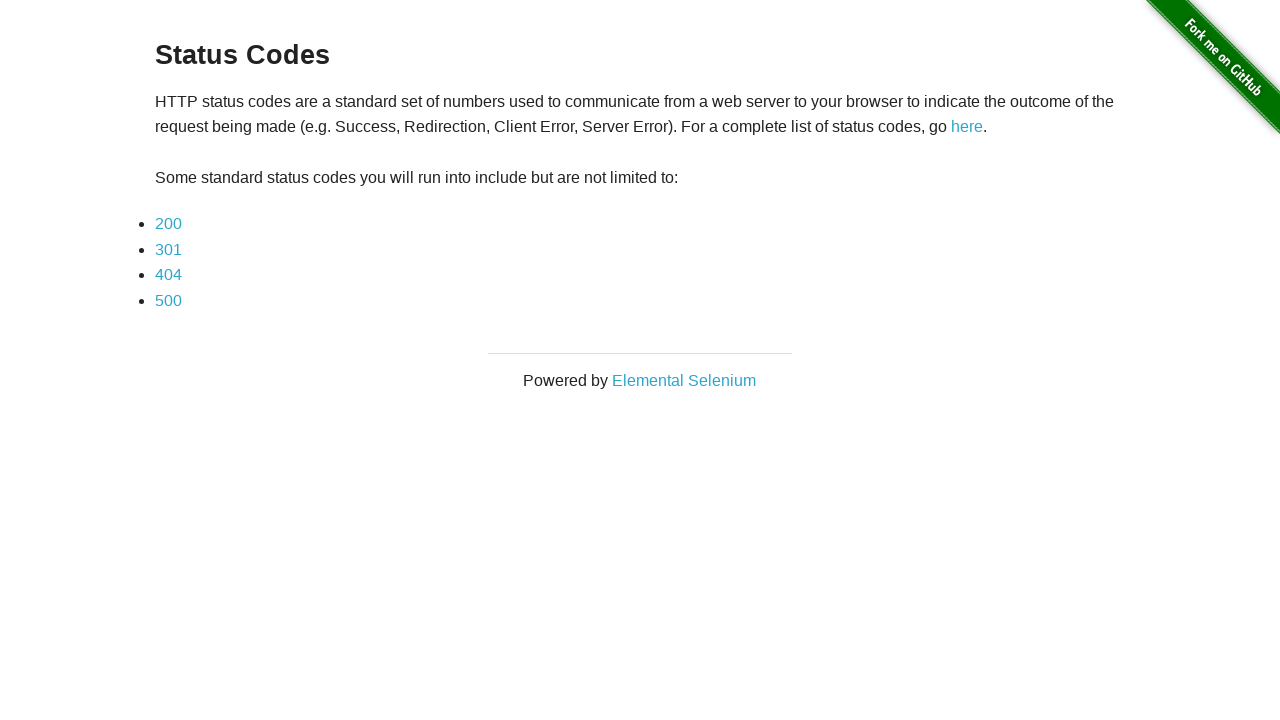

Clicked on 404 status code link at (168, 275) on a[href='status_codes/404']
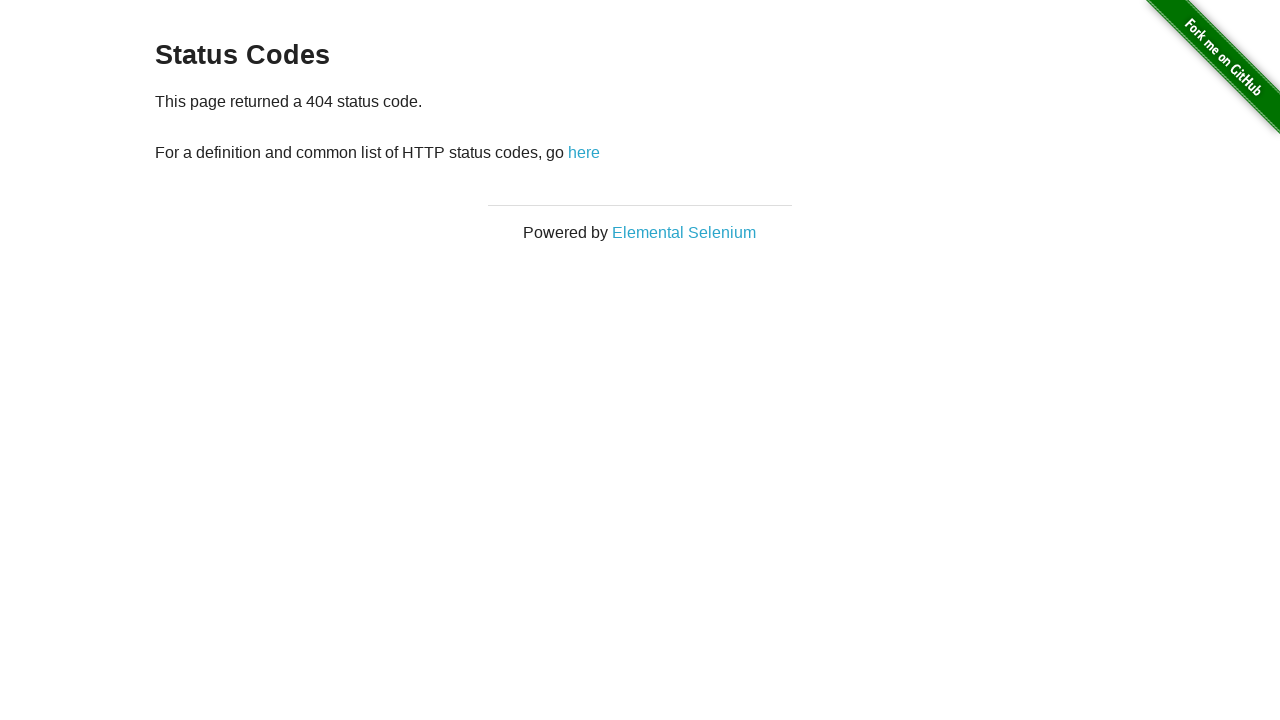

404 status code page loaded
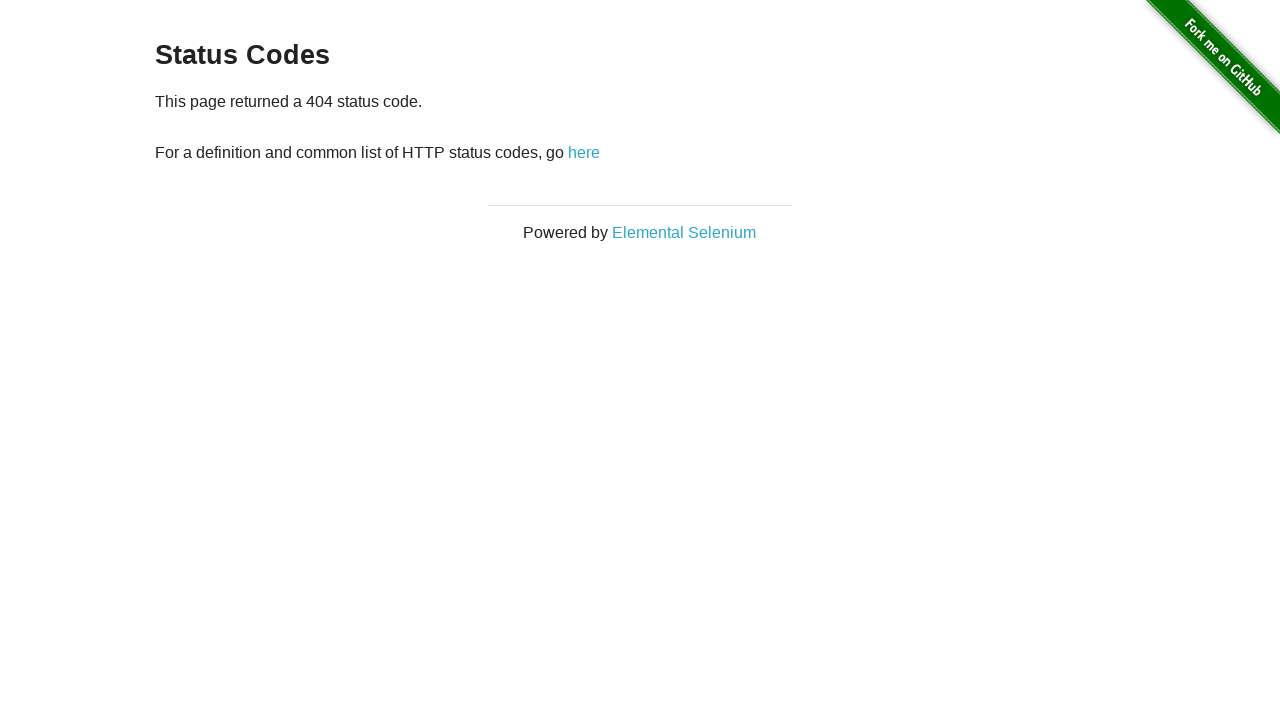

Clicked on 'here' link to return to main status codes page at (584, 152) on a[href='/status_codes']
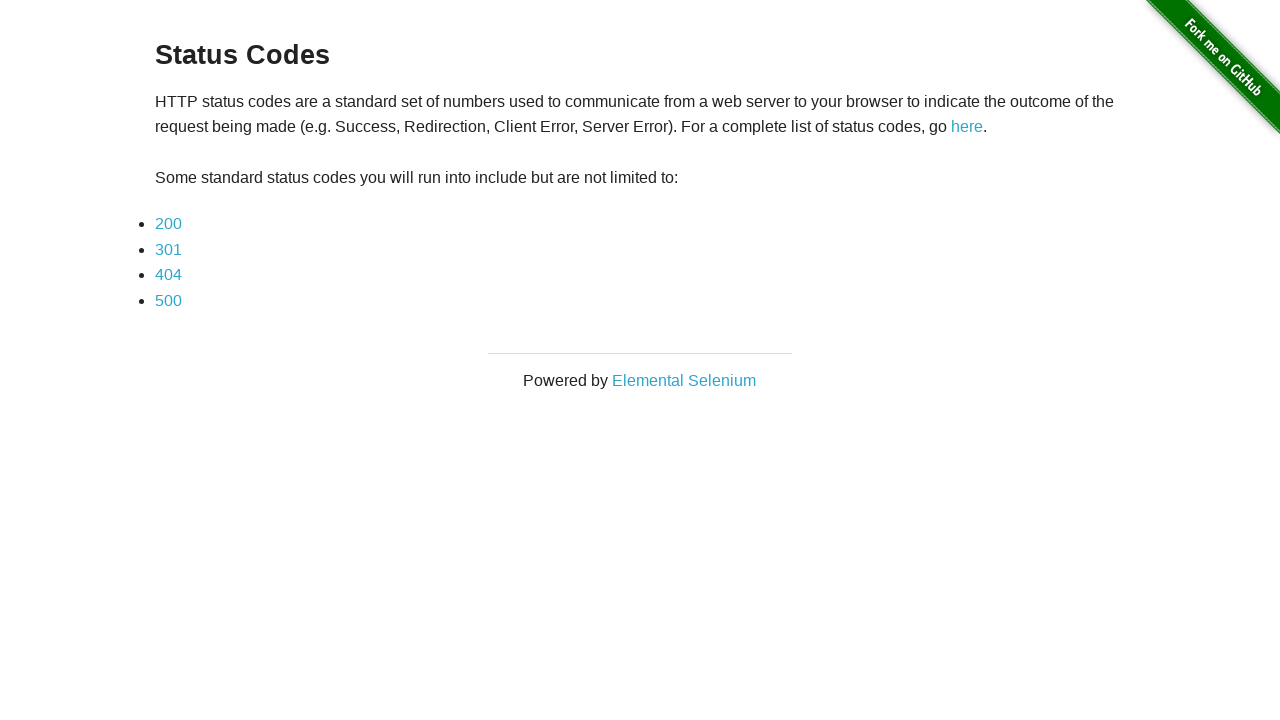

Returned to main Status Codes page
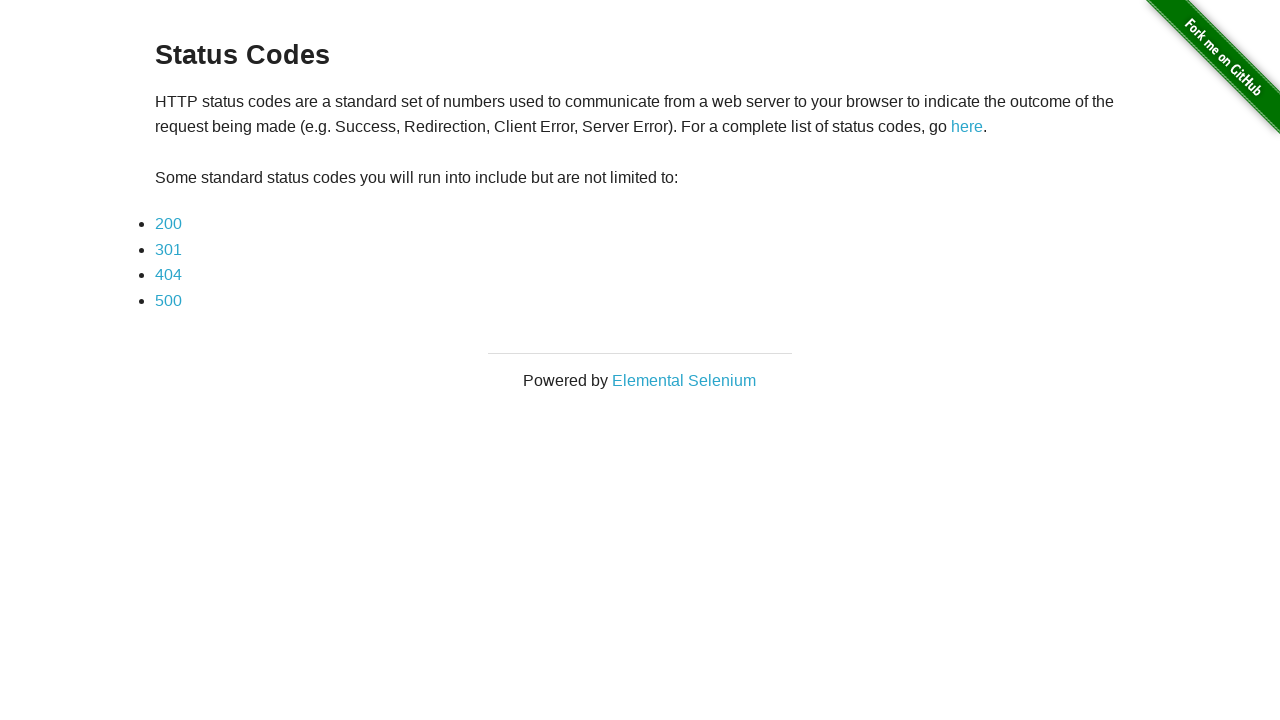

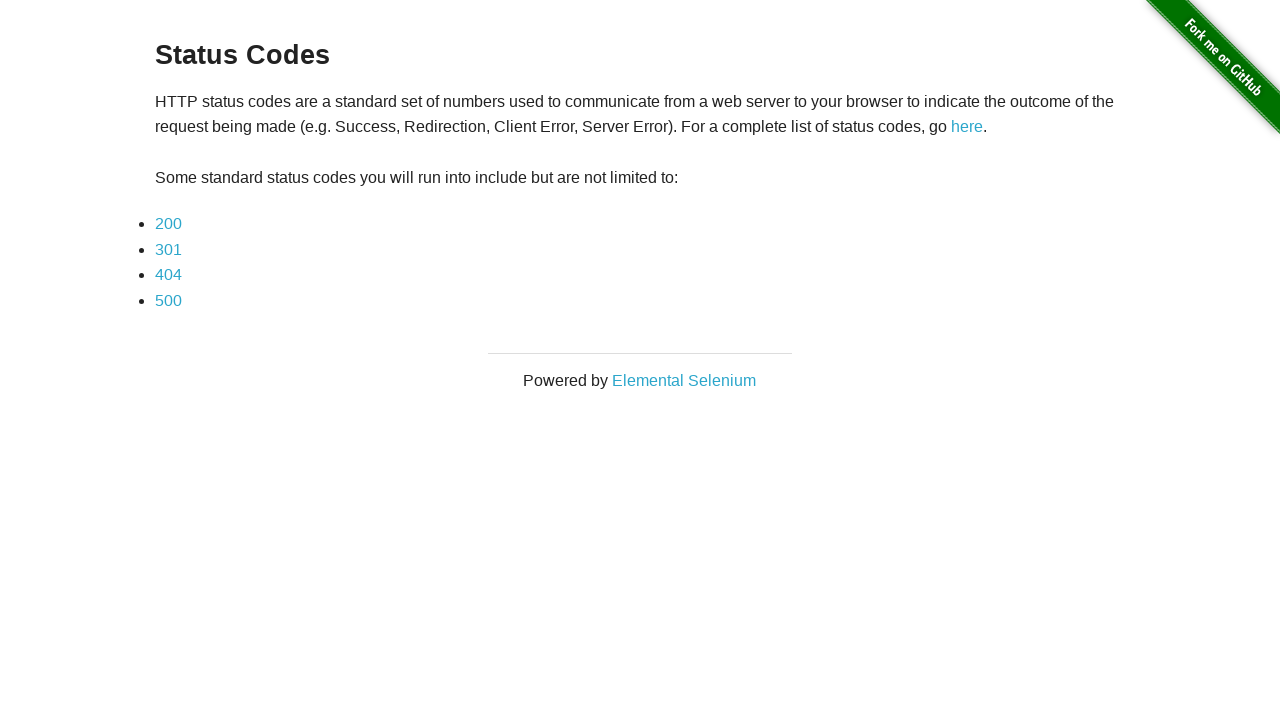